Tests modal window functionality by waiting for the modal to appear and closing it

Starting URL: https://the-internet.herokuapp.com/entry_ad

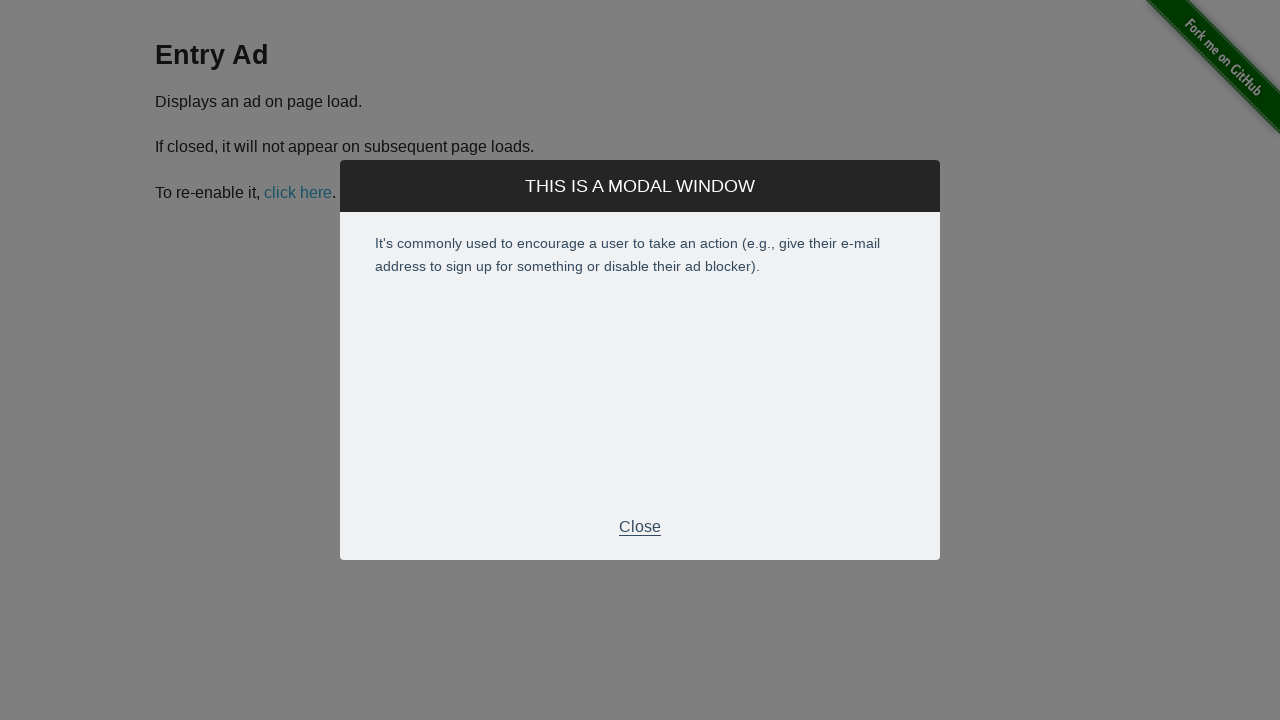

Waited 1 second for modal to appear
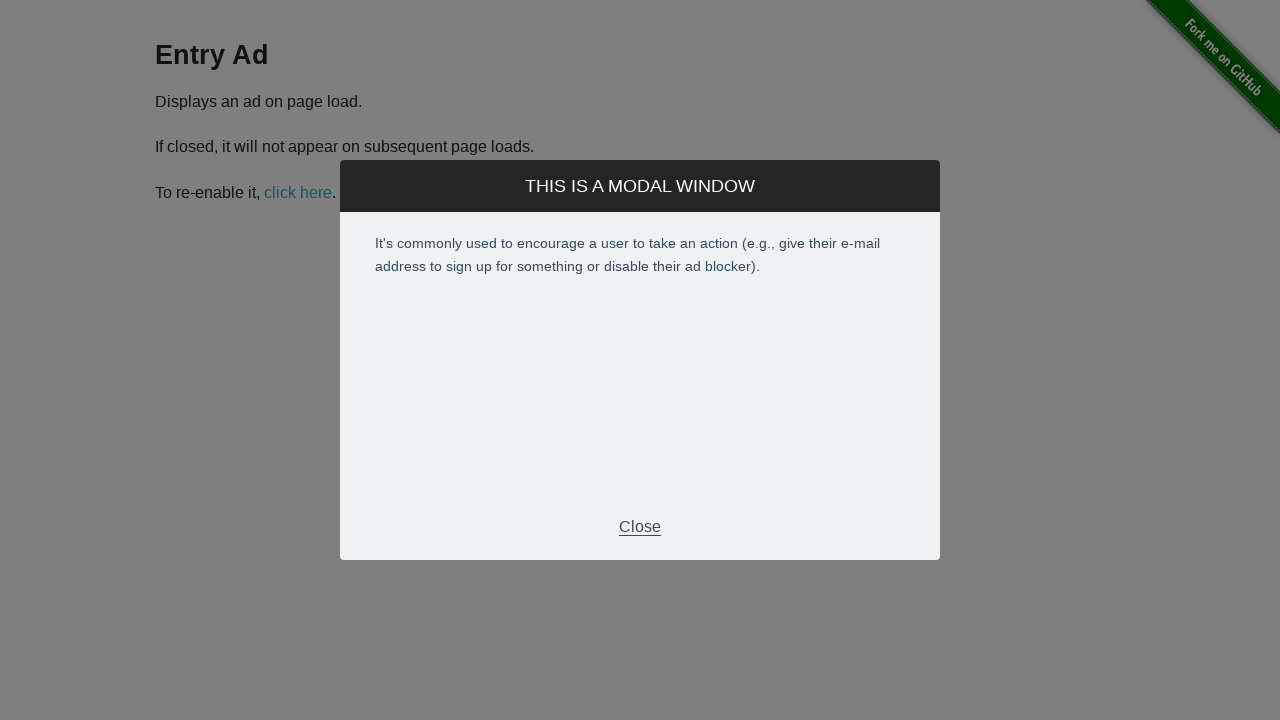

Located modal header element
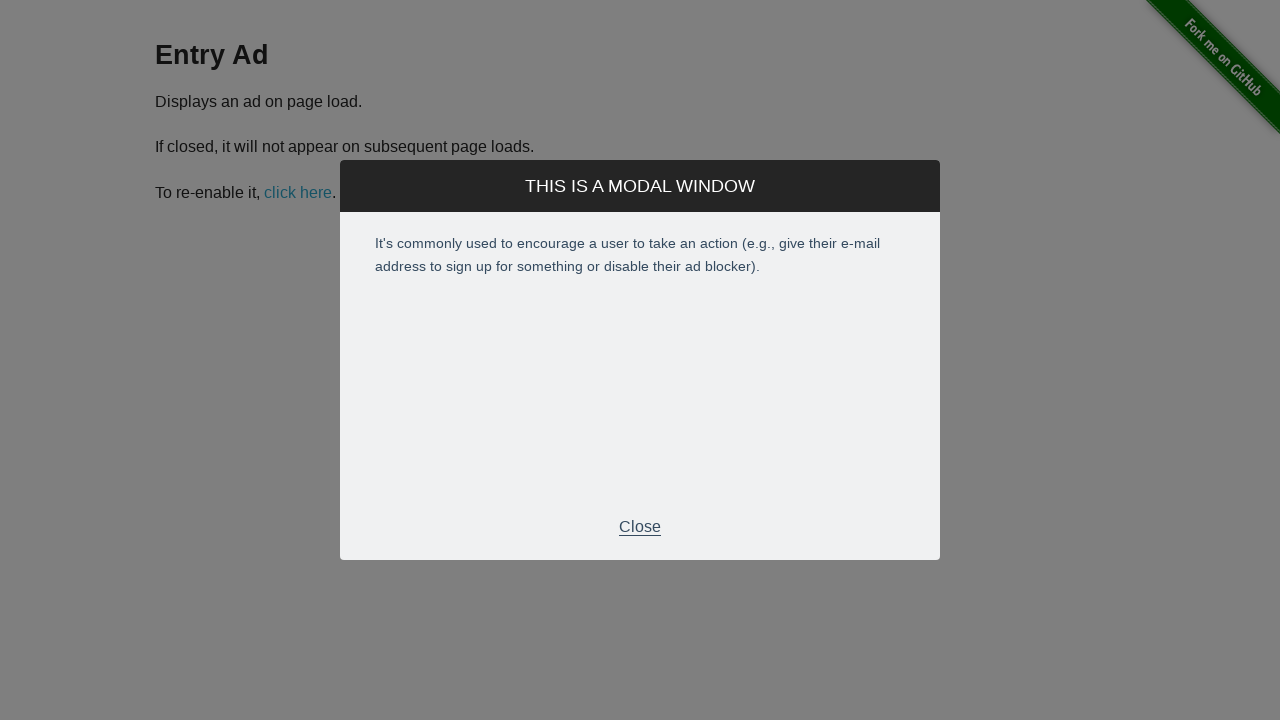

Modal header is visible
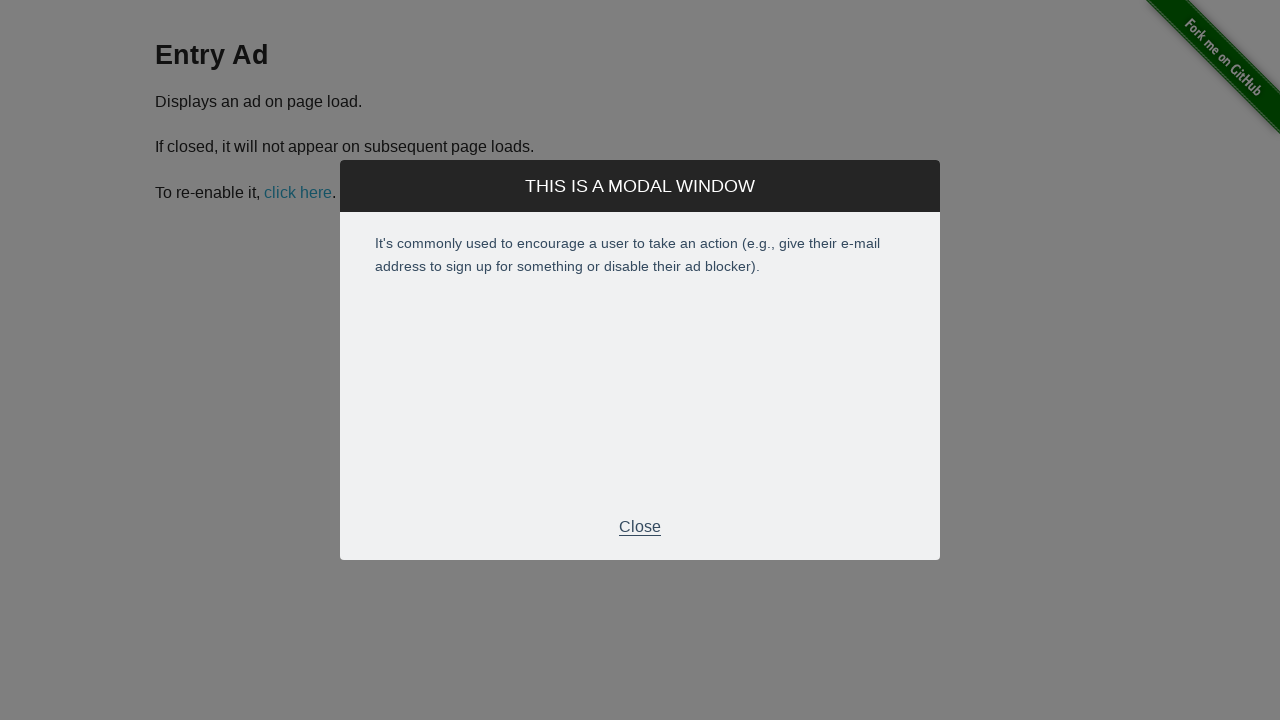

Clicked close button on modal at (640, 527) on xpath=//div[contains(@class, "modal-footer")]/p
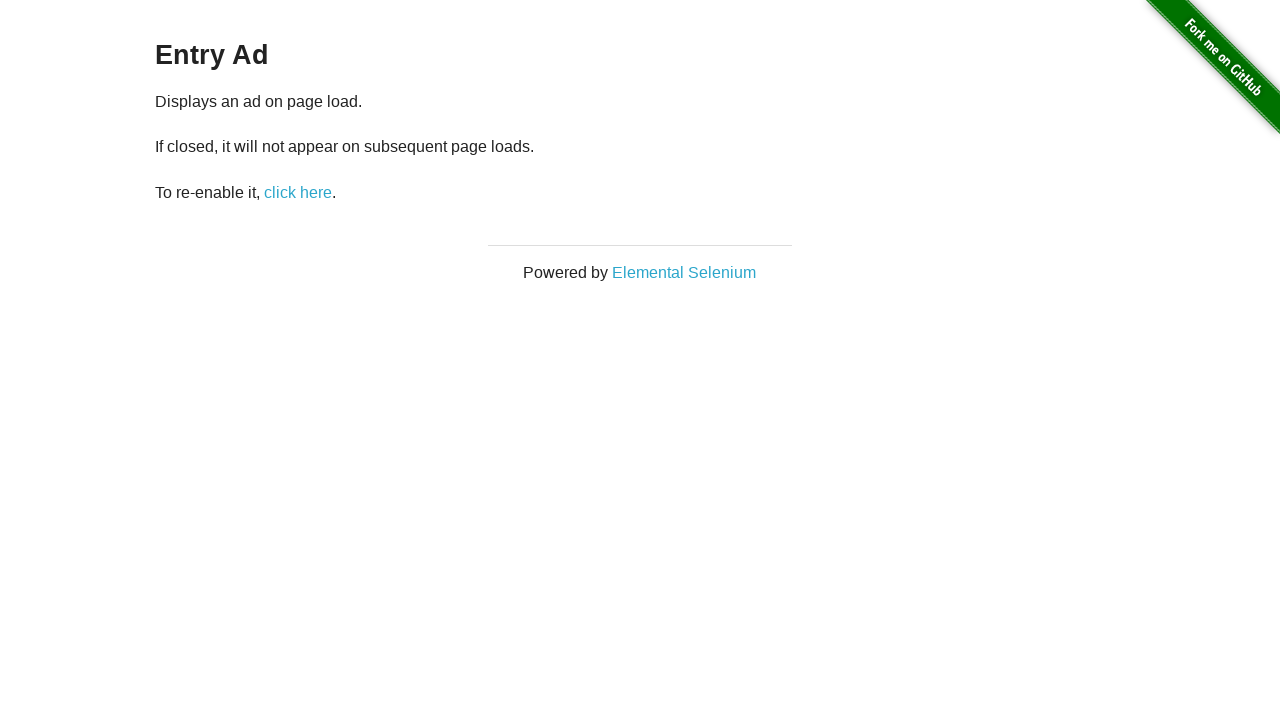

Waited 500ms after closing modal
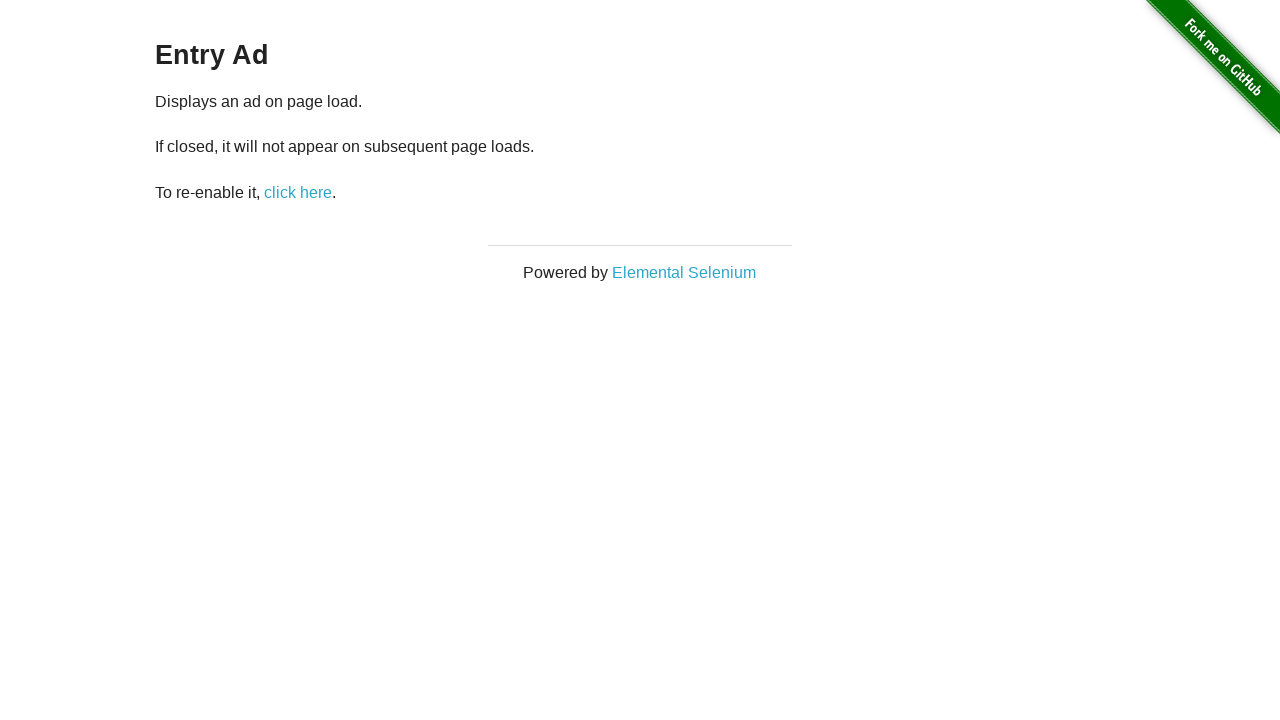

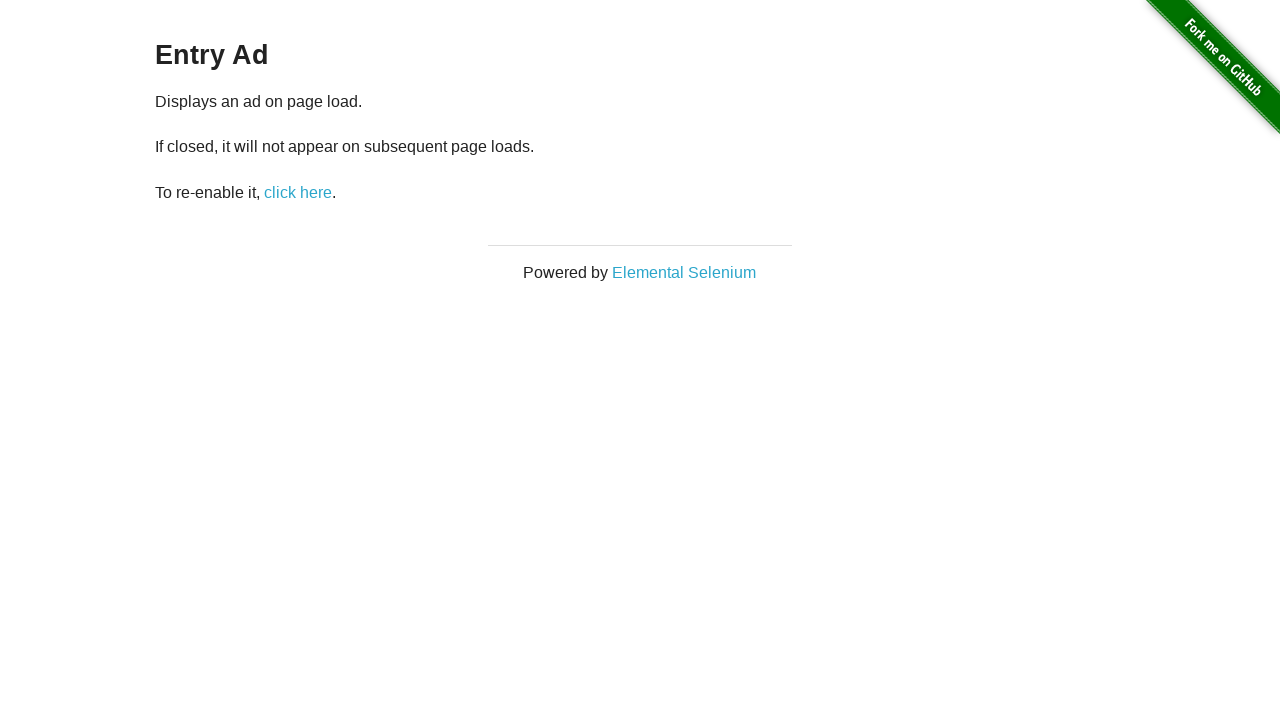